Tests contact form validation for invalid data formats by entering invalid email and telephone number and verifying appropriate error messages

Starting URL: http://jupiter.cloud.planittesting.com

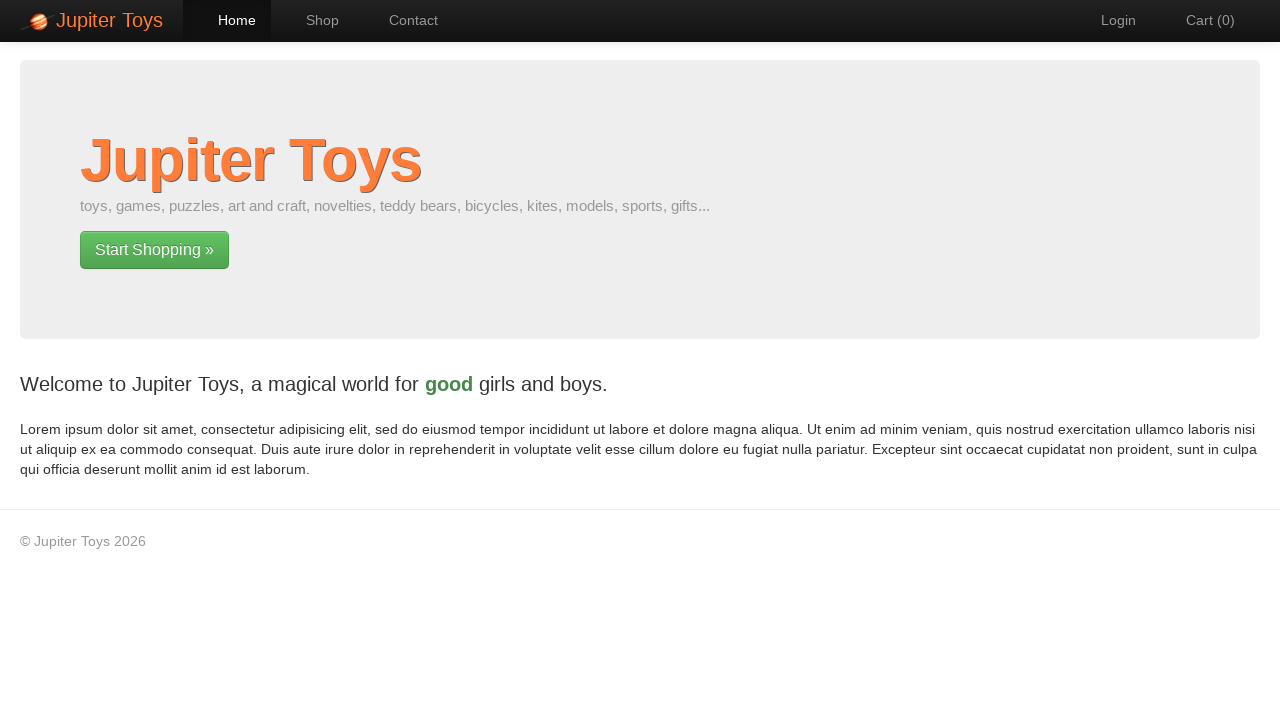

Clicked on Contact link to navigate to contact page at (404, 20) on a:has-text('Contact')
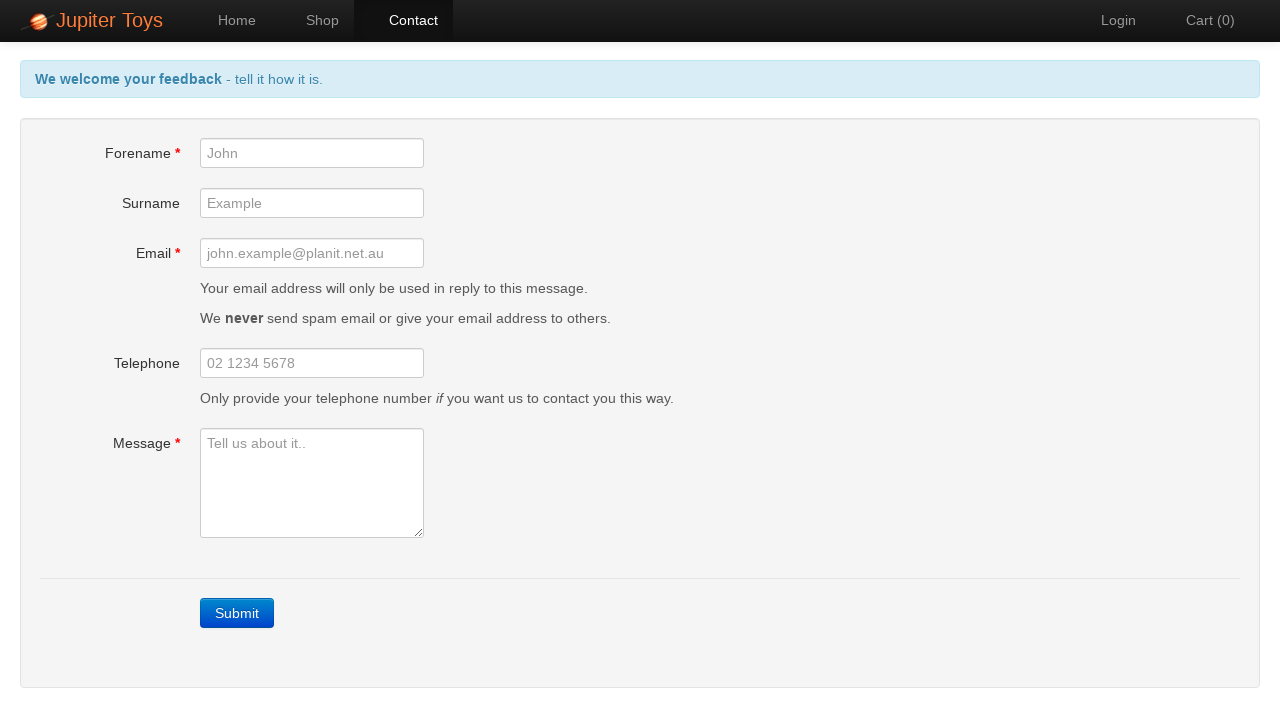

Contact form loaded and forename field is visible
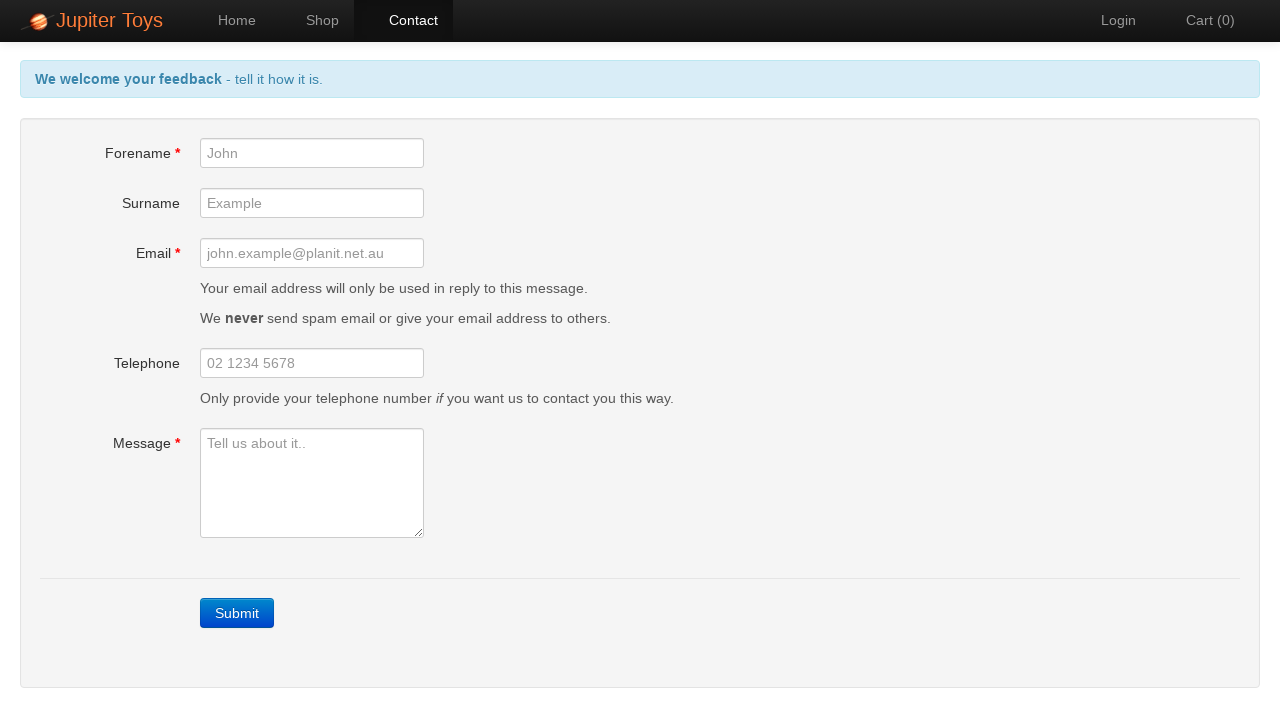

Entered invalid email format 'invalid-email-format' in email field on #email
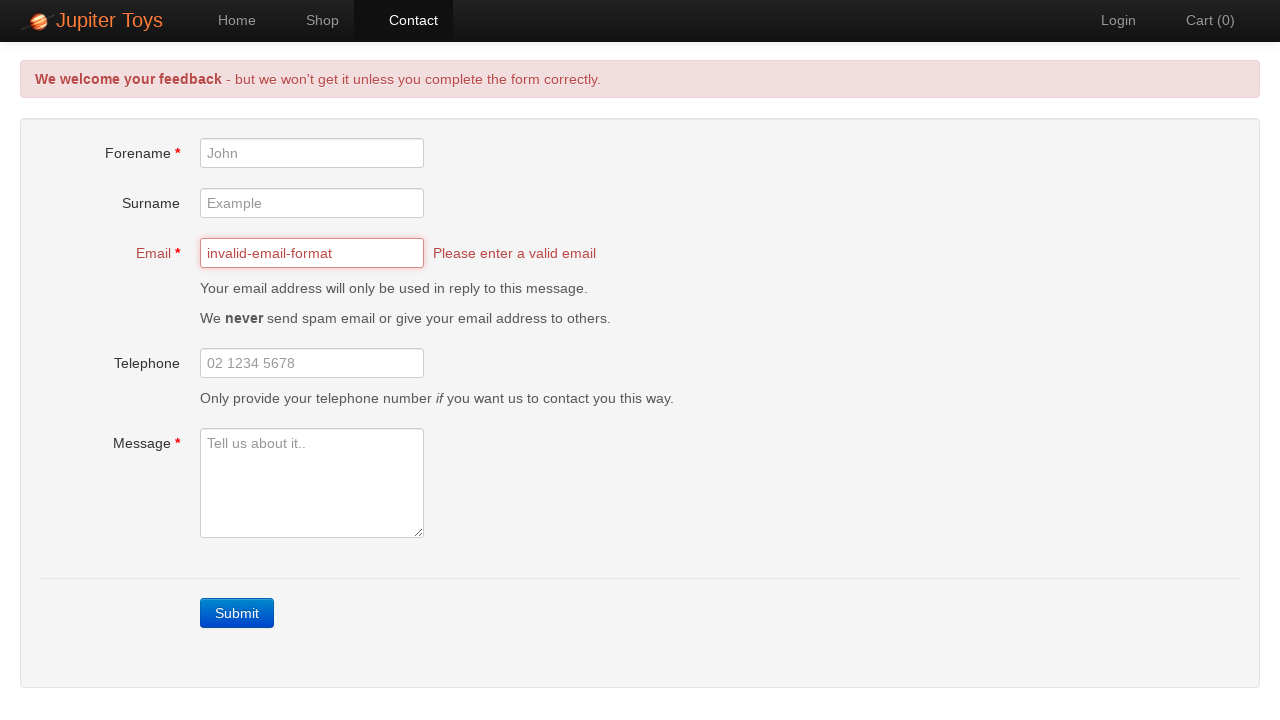

Entered invalid telephone format 'not-a-phone-number' in telephone field on #telephone
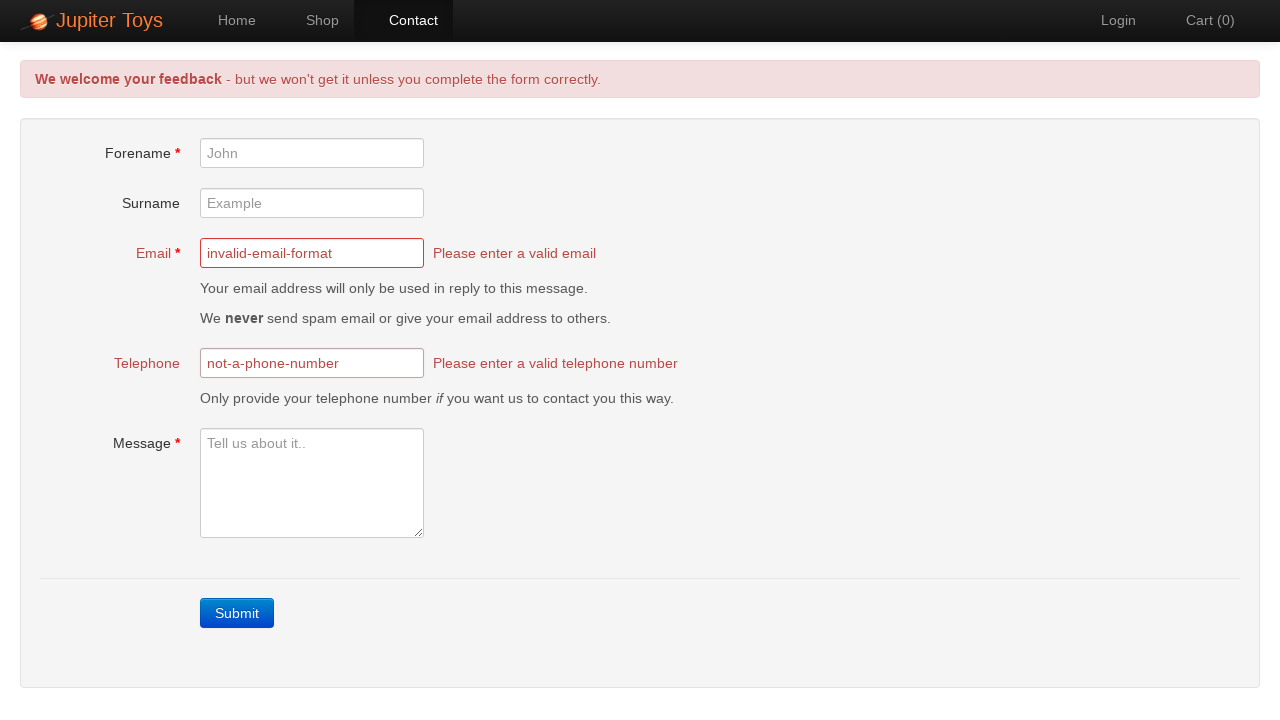

Waited 2 seconds for validation errors to appear
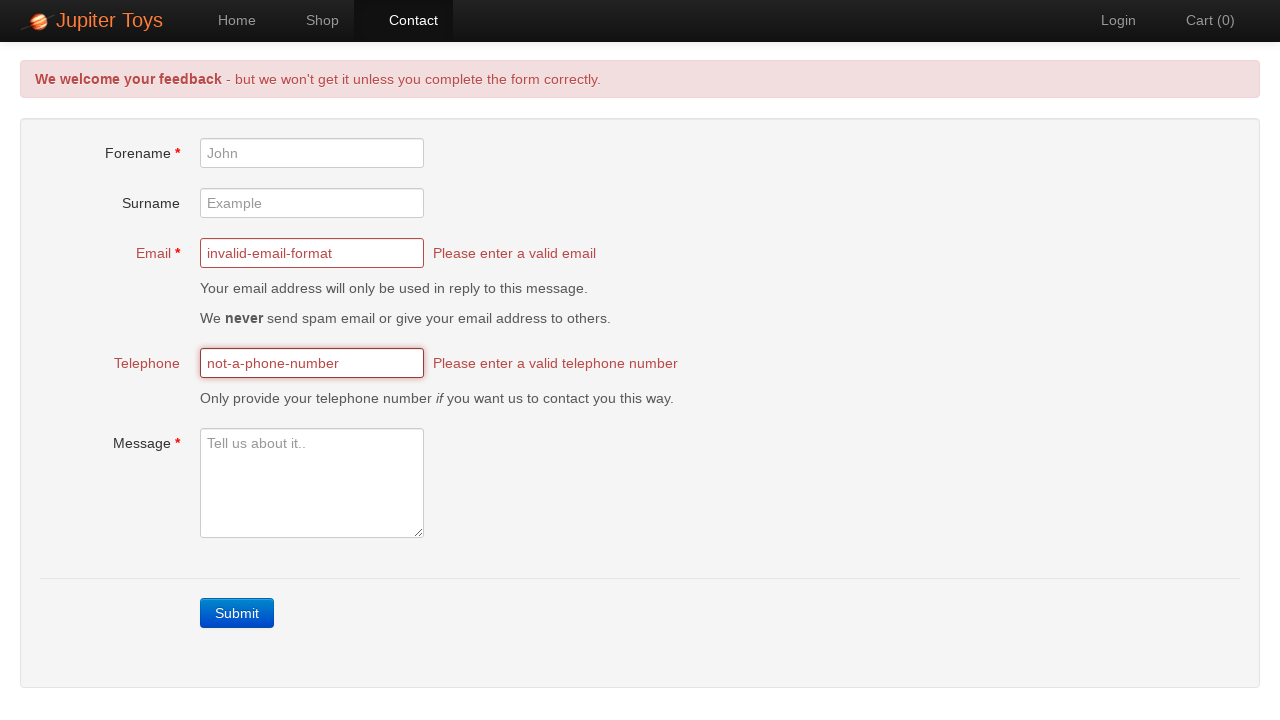

Email validation error message is now visible
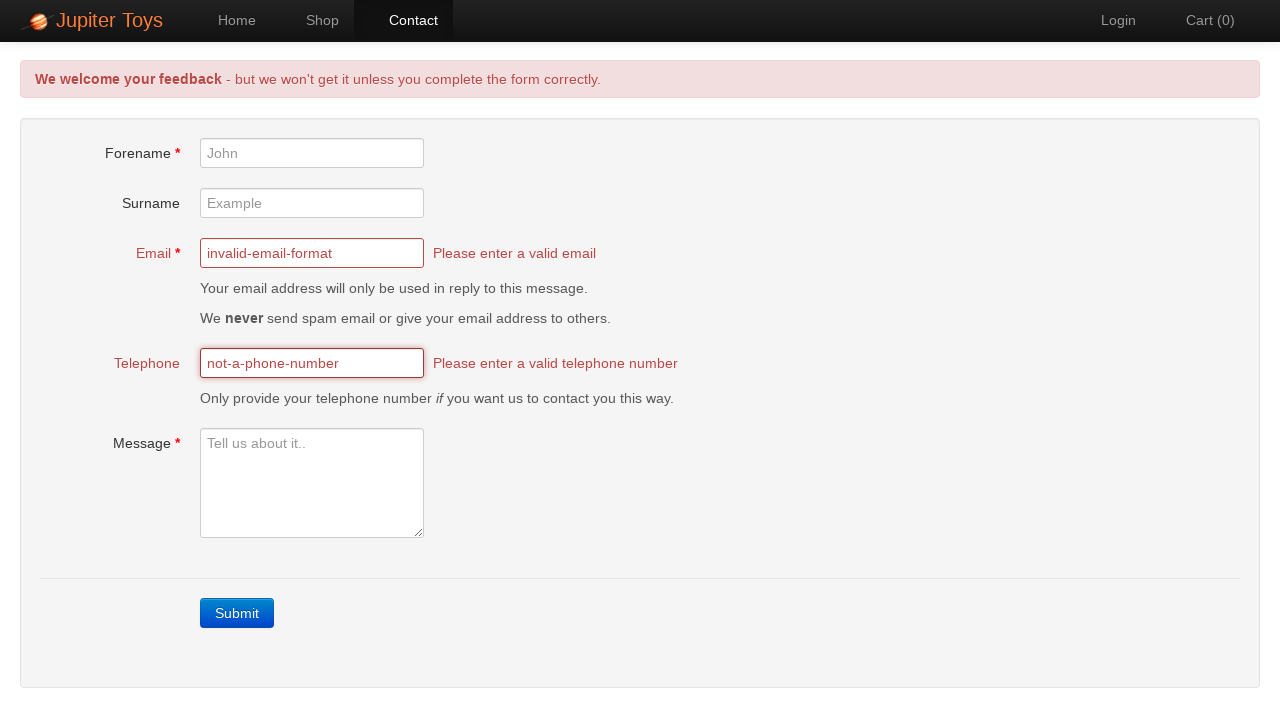

Telephone validation error message is now visible
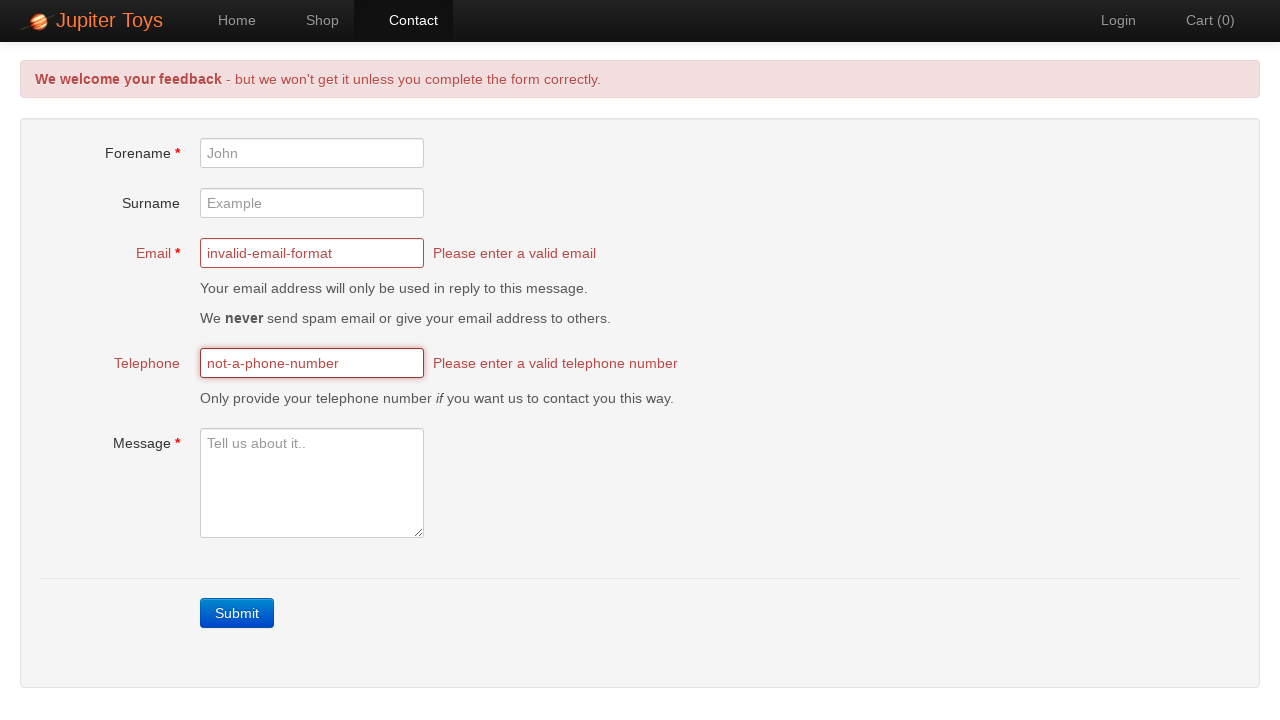

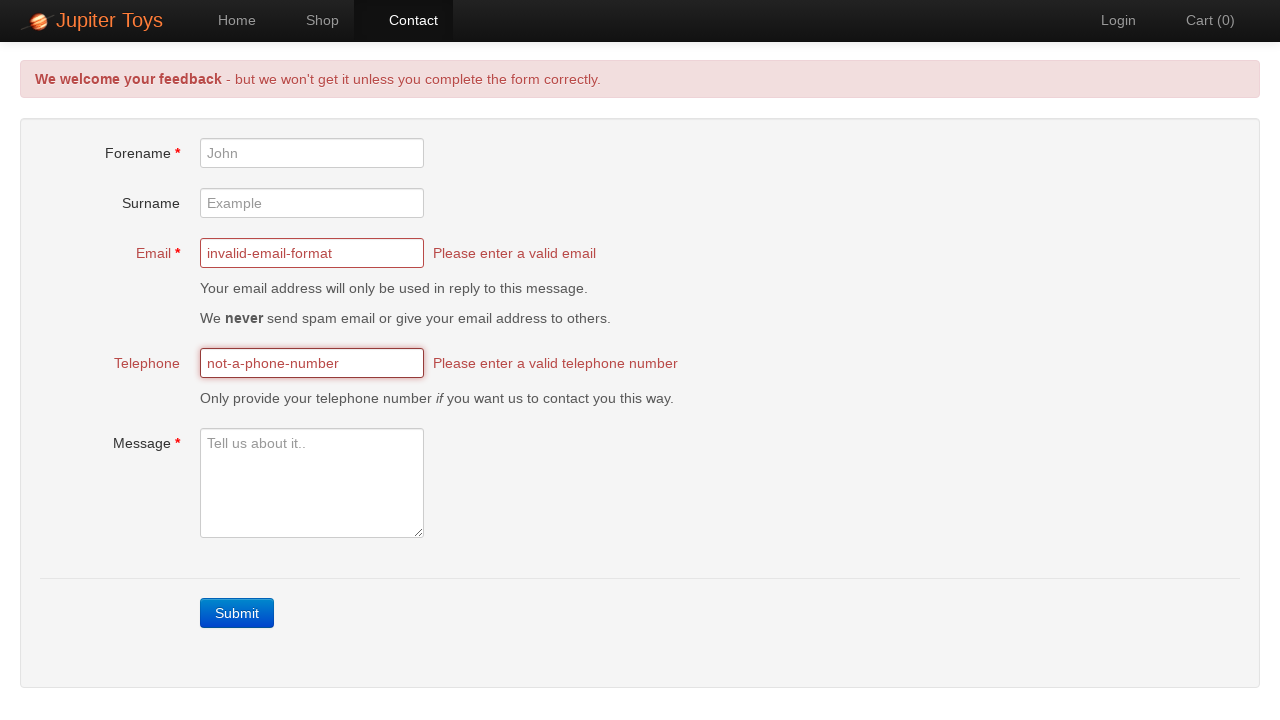